Tests registration form validation by clicking the register button without filling any fields and verifying all required field error messages are displayed.

Starting URL: https://alada.vn/tai-khoan/dang-ky.html

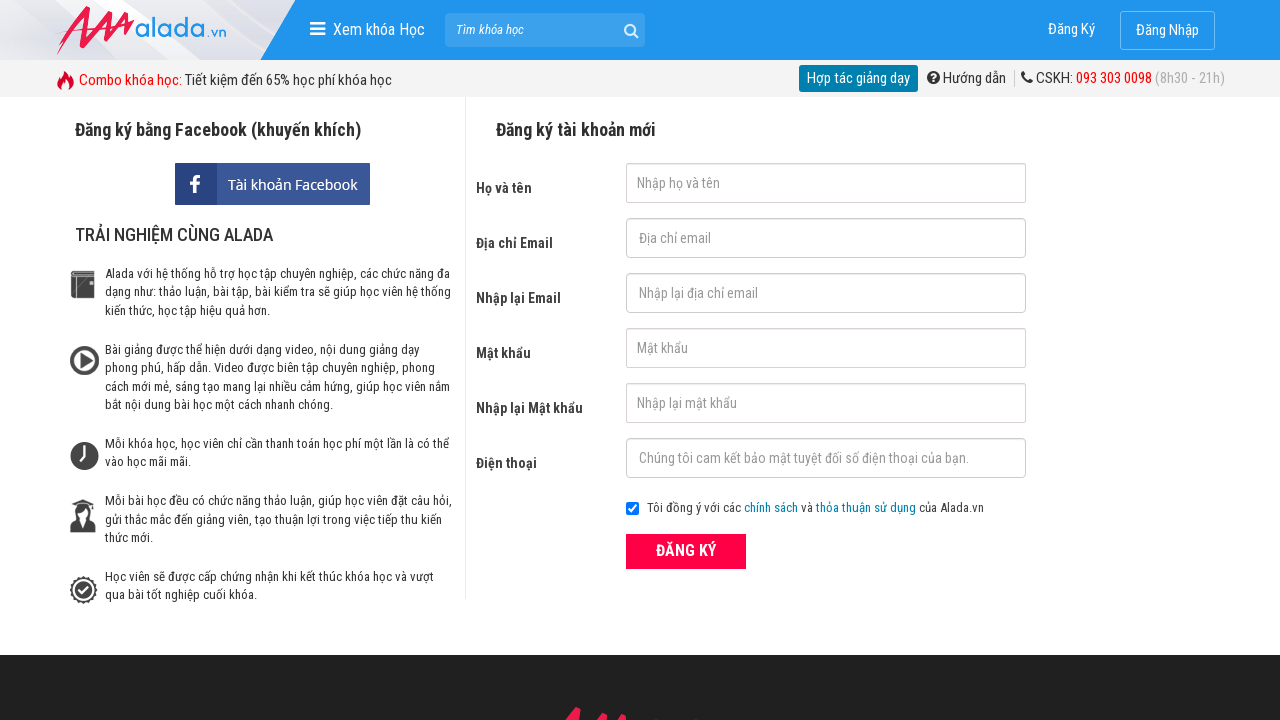

Clicked register button without filling any fields at (686, 551) on xpath=//button[@class='btn_pink_sm fs16']
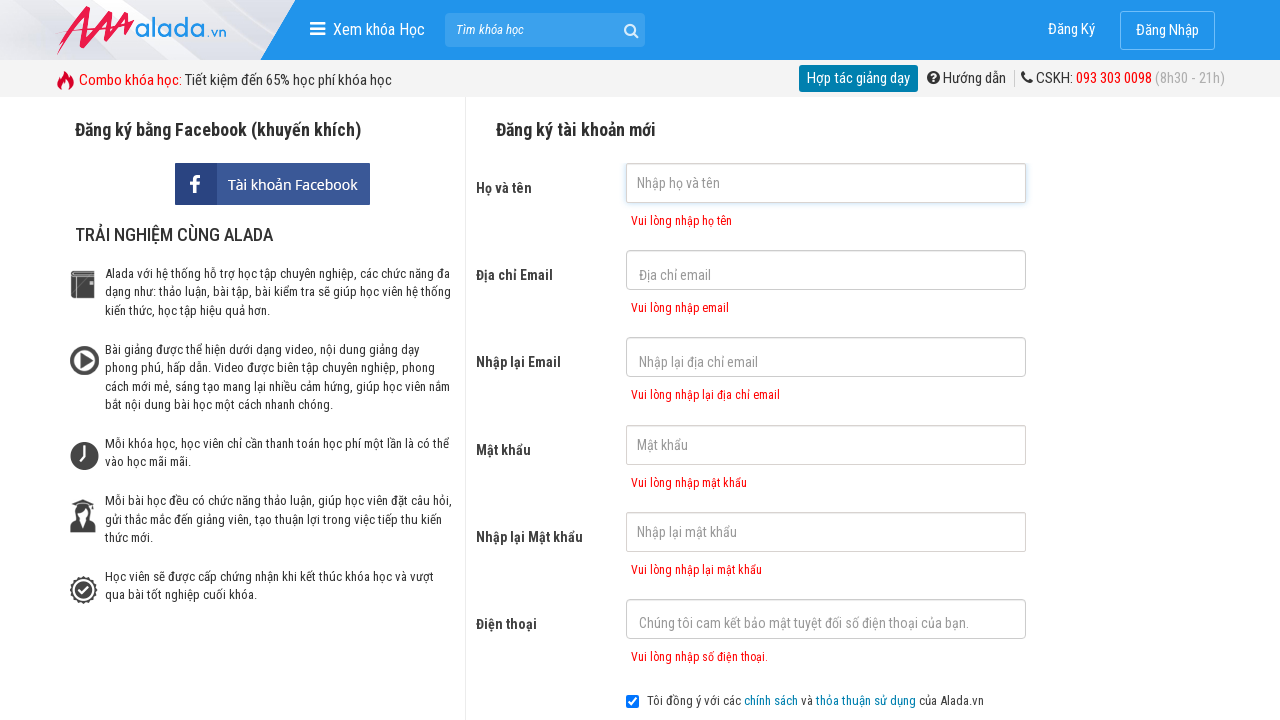

First name error message appeared
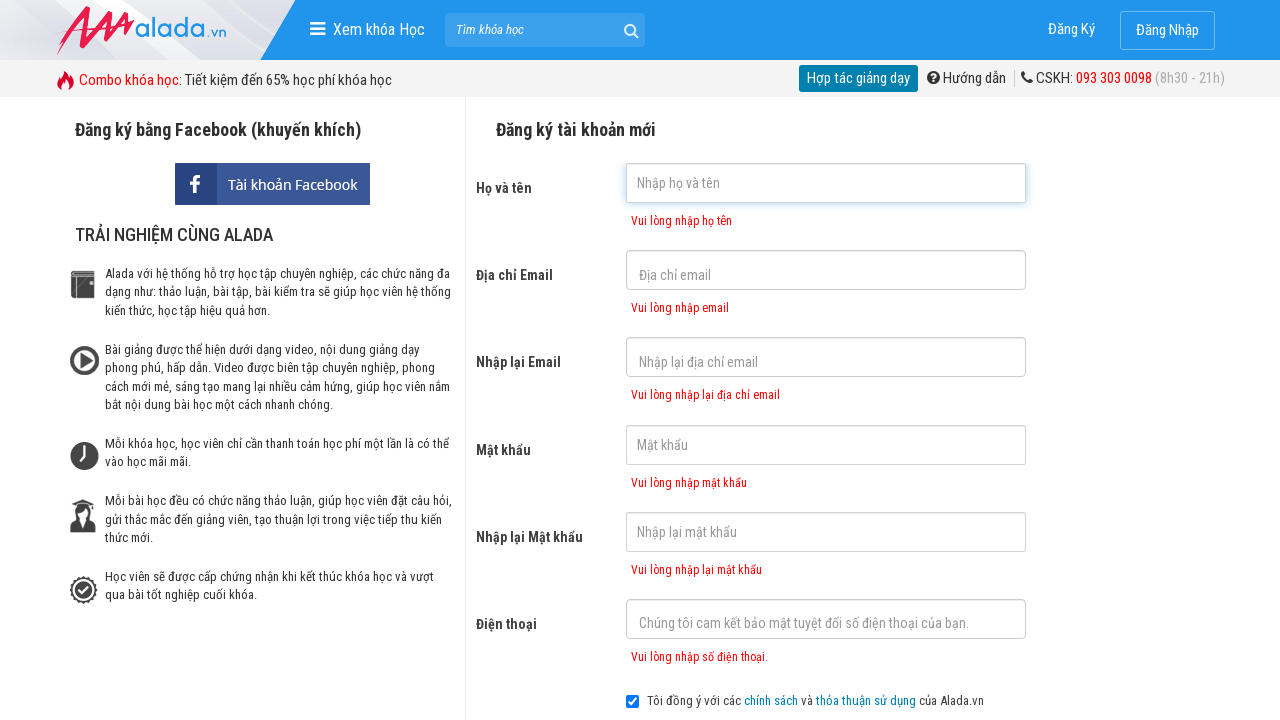

Email error message appeared
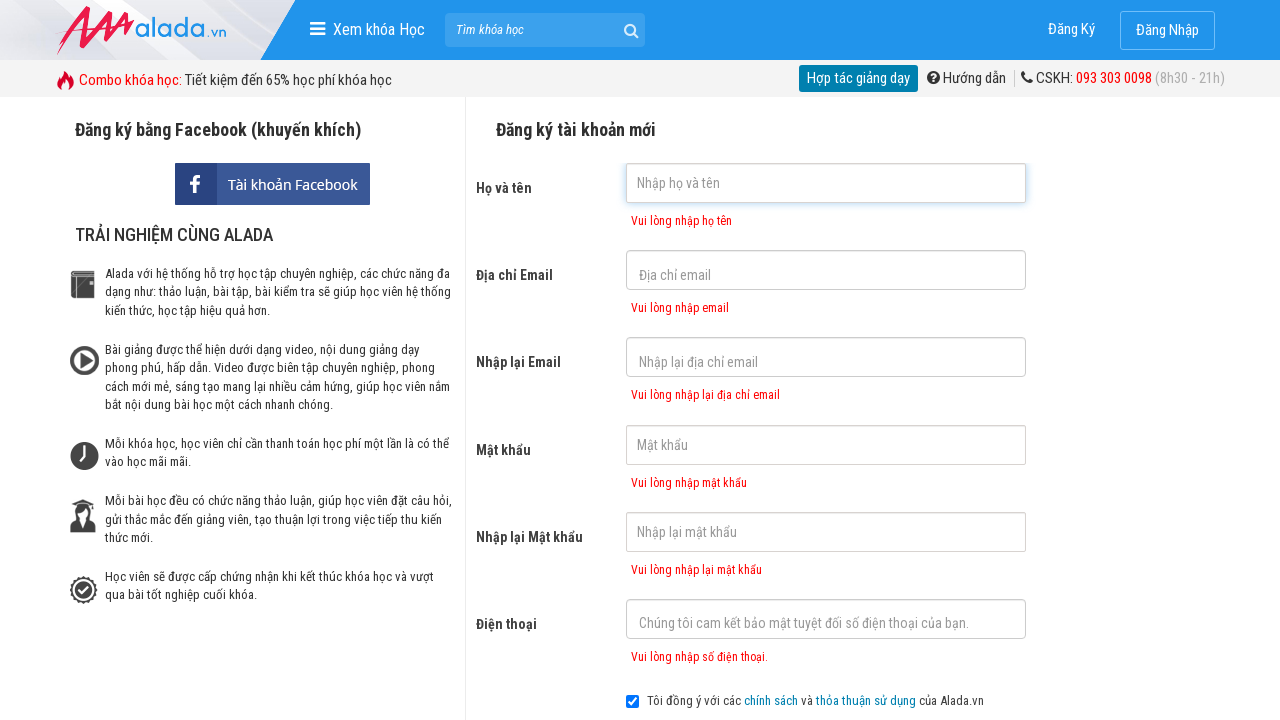

Confirm email error message appeared
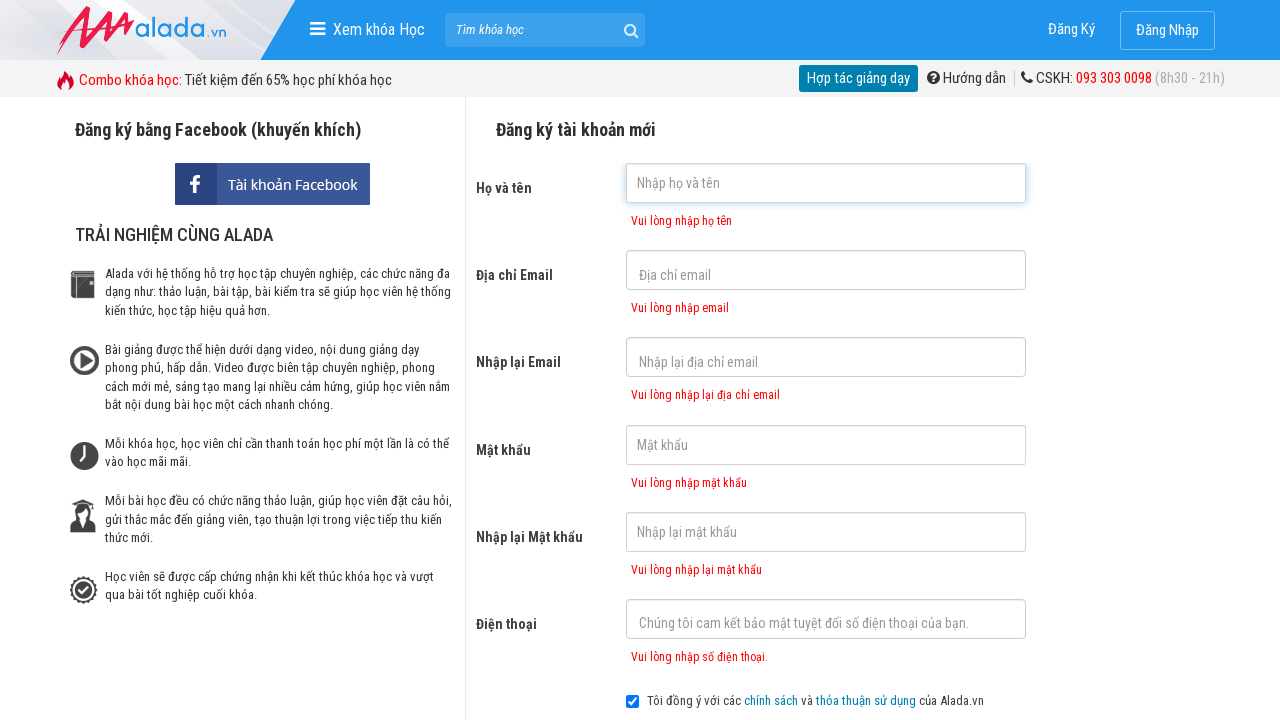

Password error message appeared
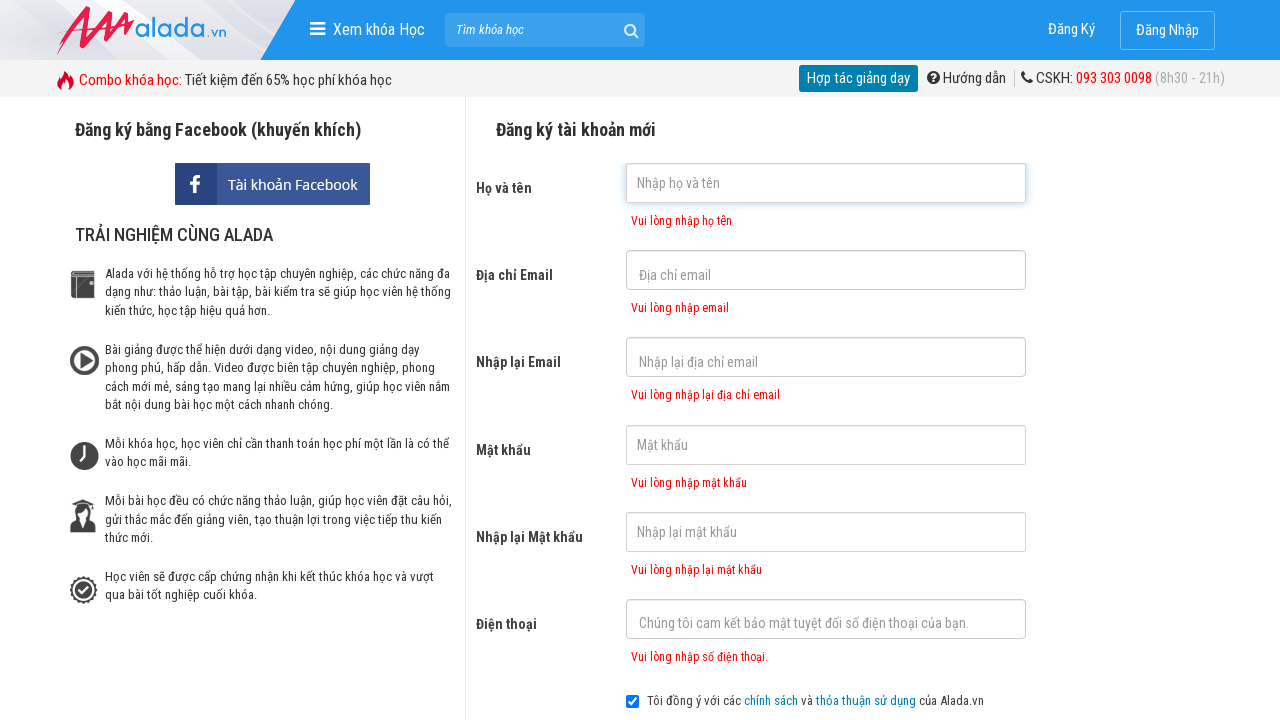

Confirm password error message appeared
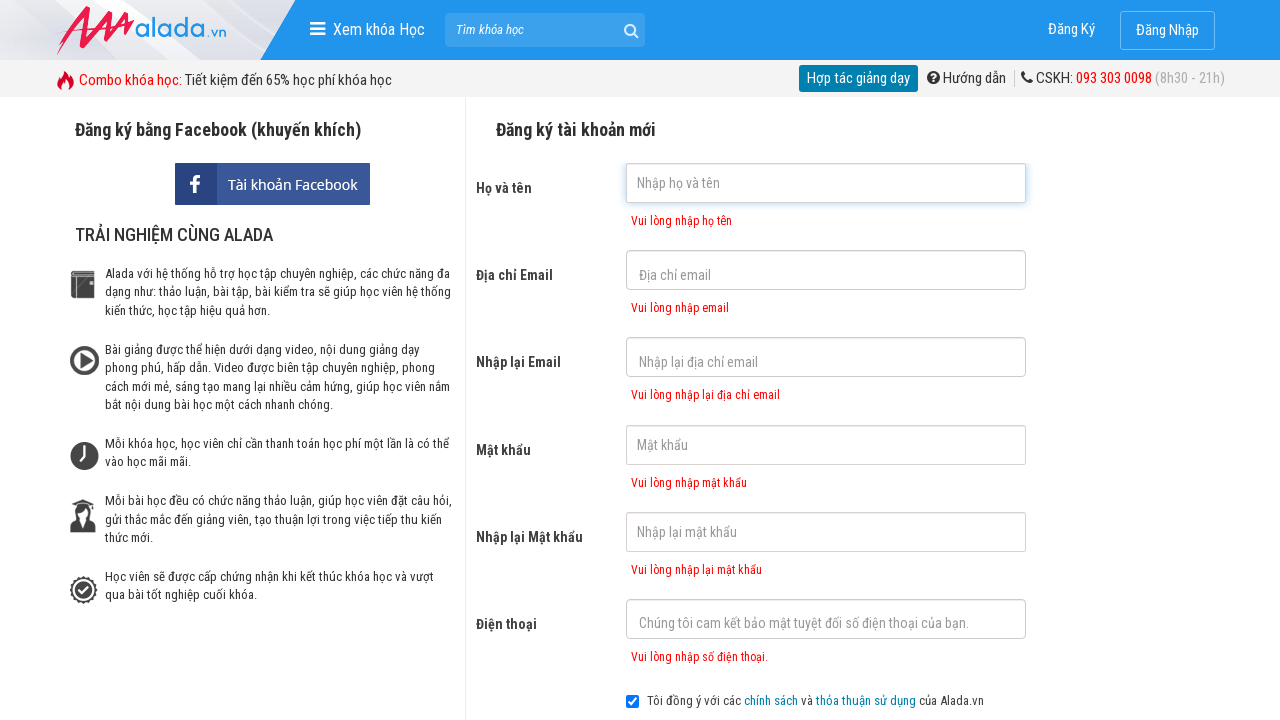

Phone number error message appeared
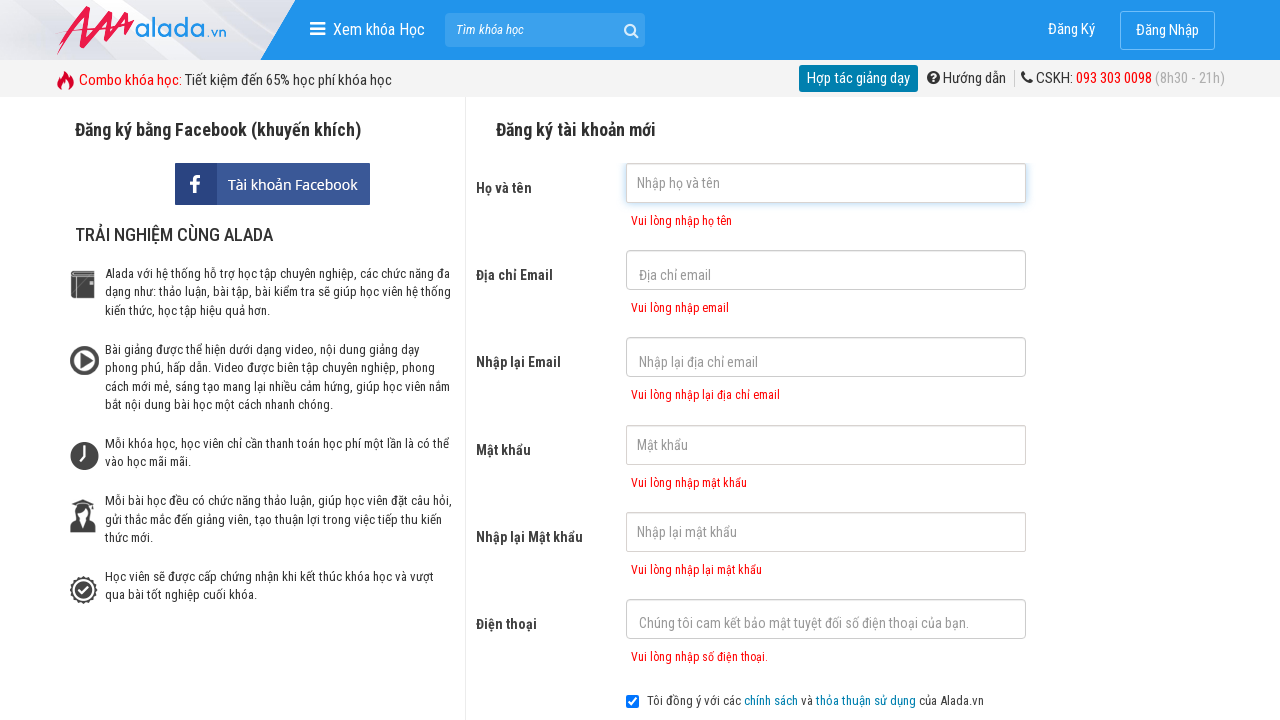

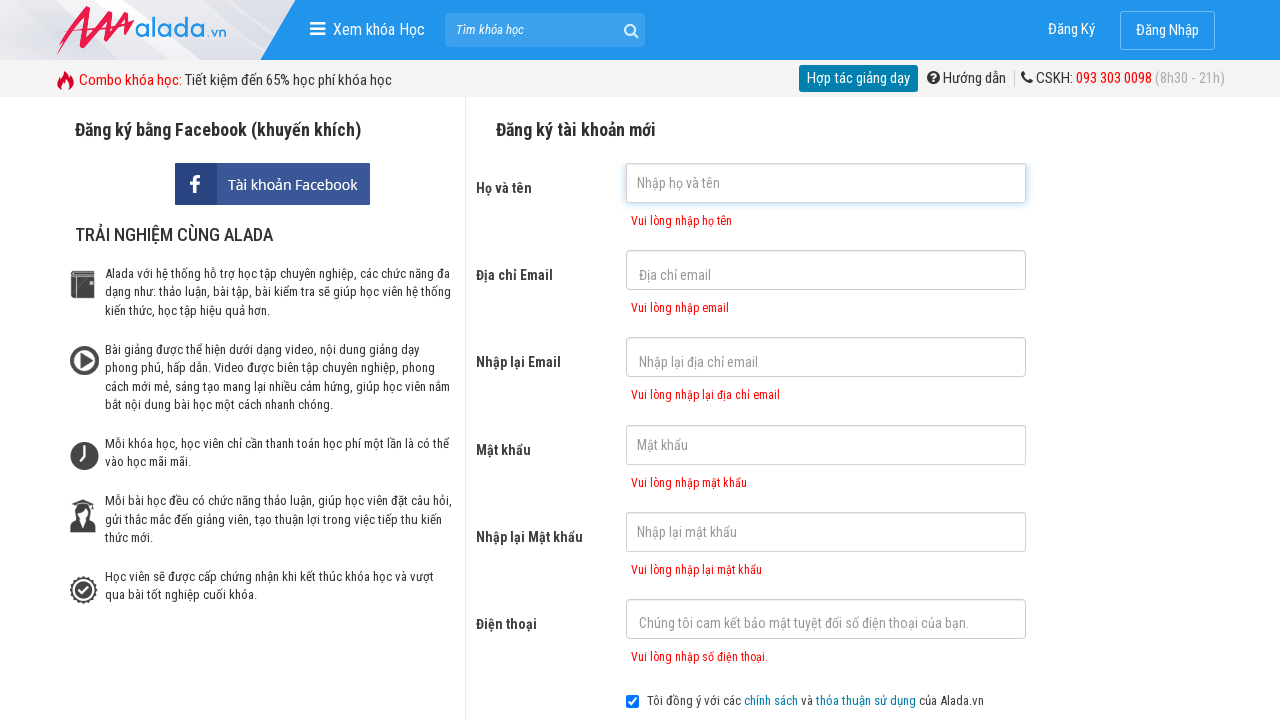